Clicks a random checkbox from the available checkboxes on the page

Starting URL: https://codenboxautomationlab.com/practice/

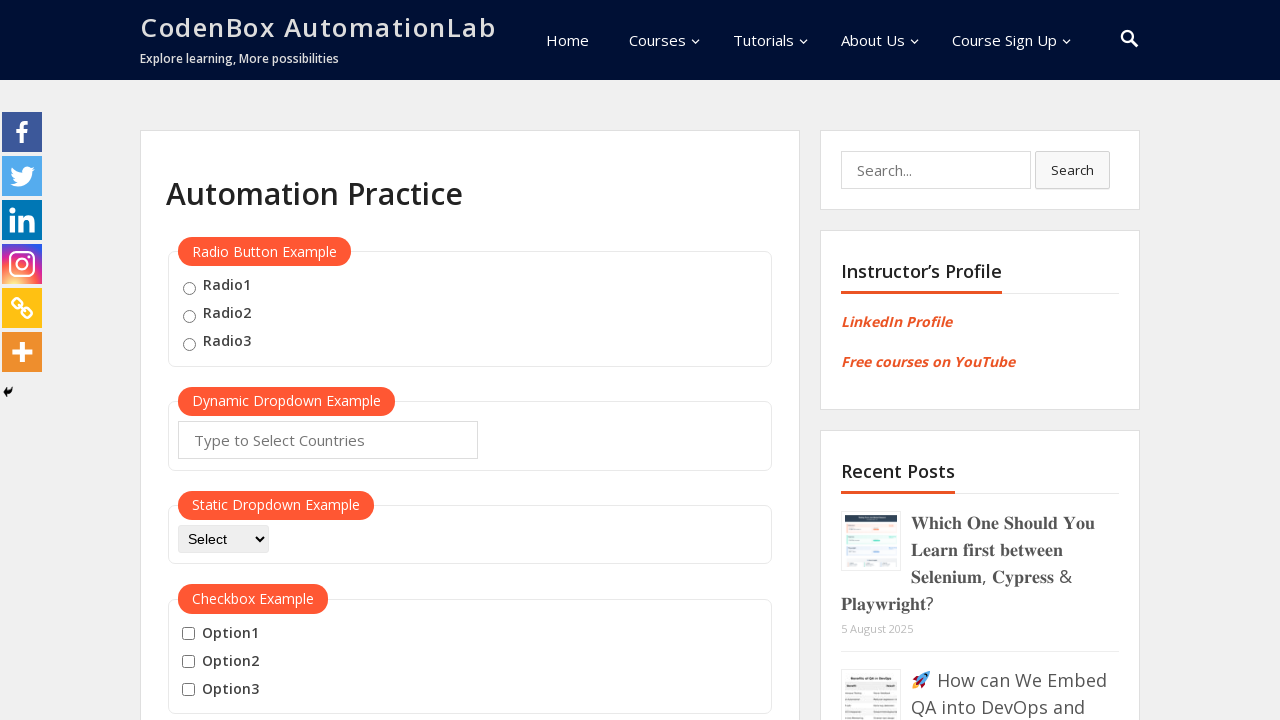

Navigated to practice page
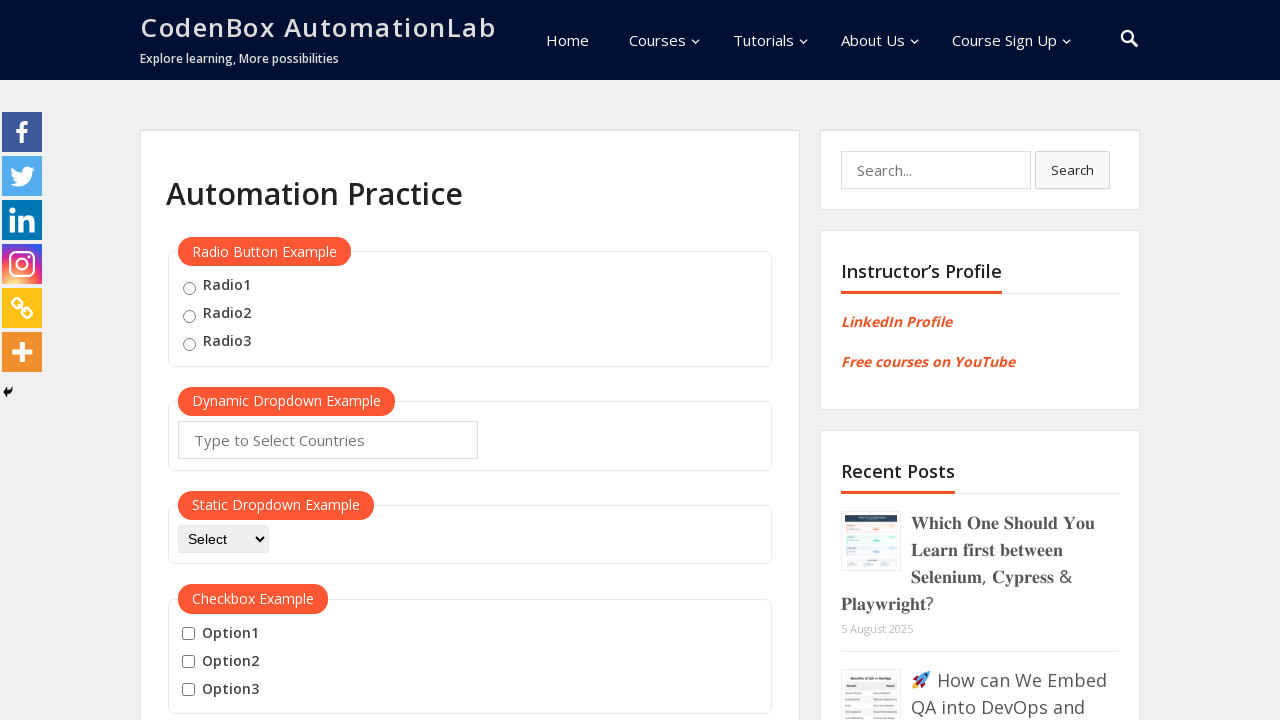

Located all available checkboxes on the page
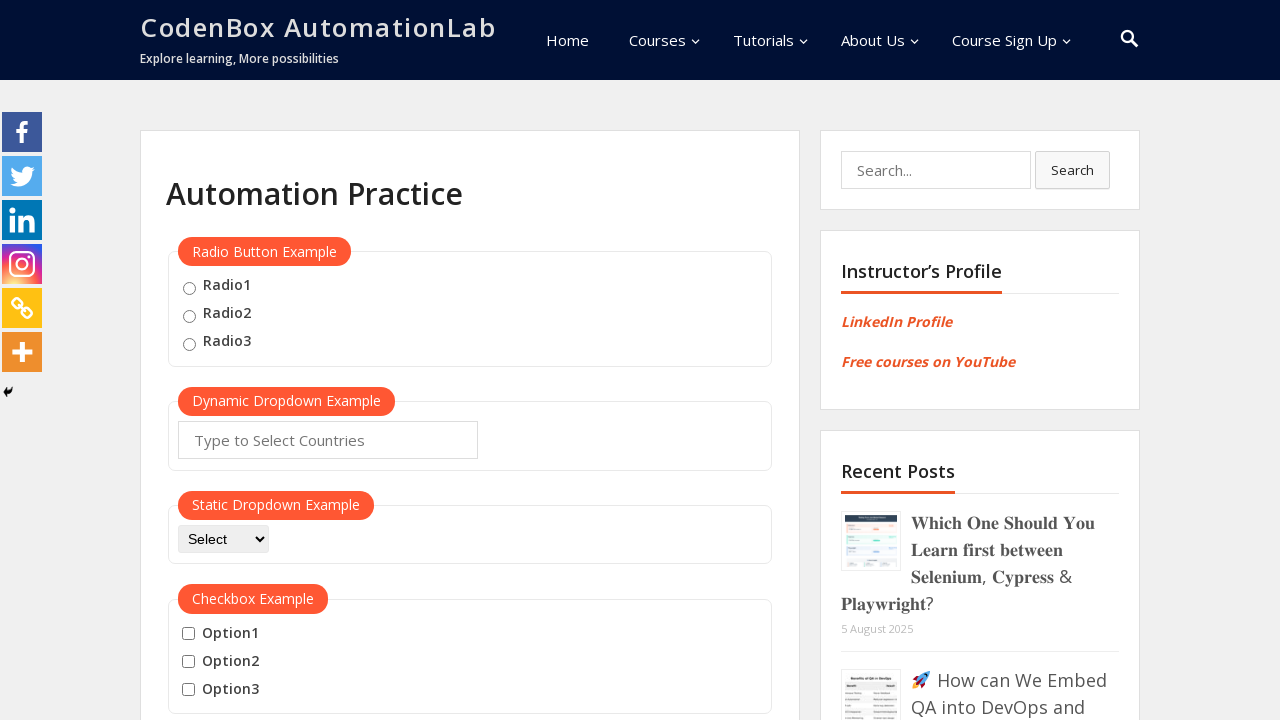

Selected random checkbox at index 1
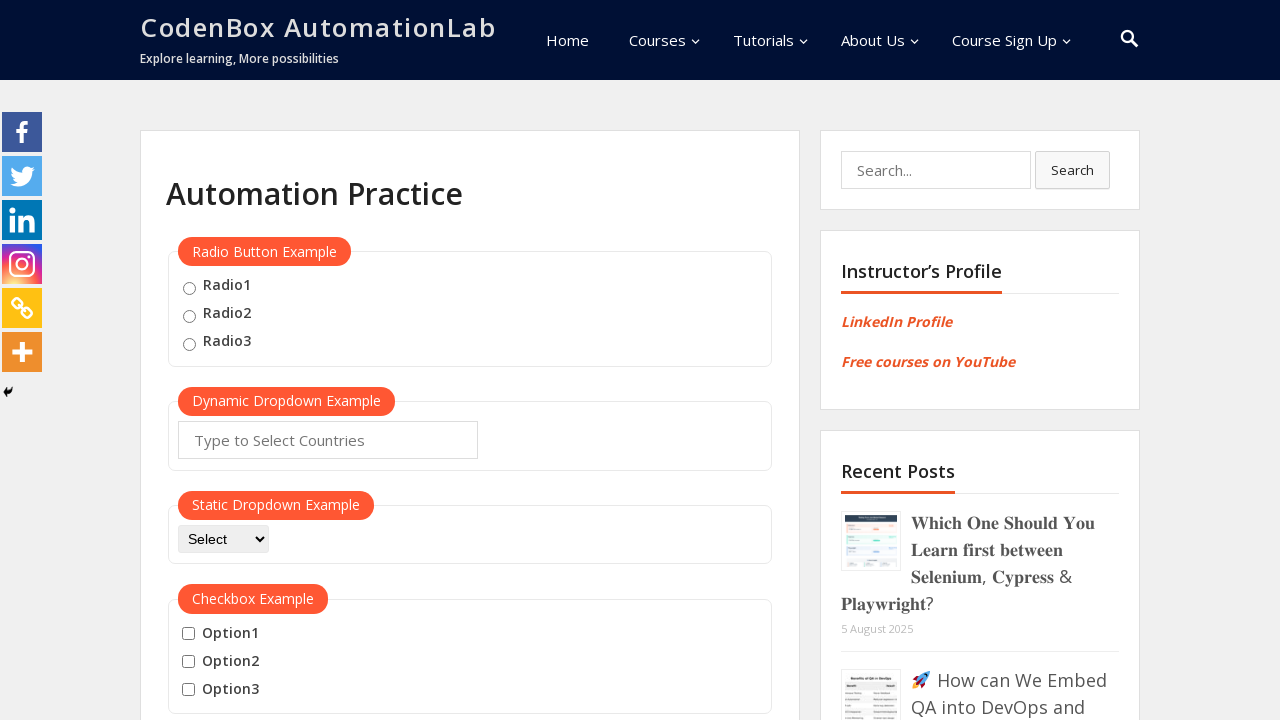

Clicked the randomly selected checkbox at (188, 662) on input[type='checkbox'] >> nth=1
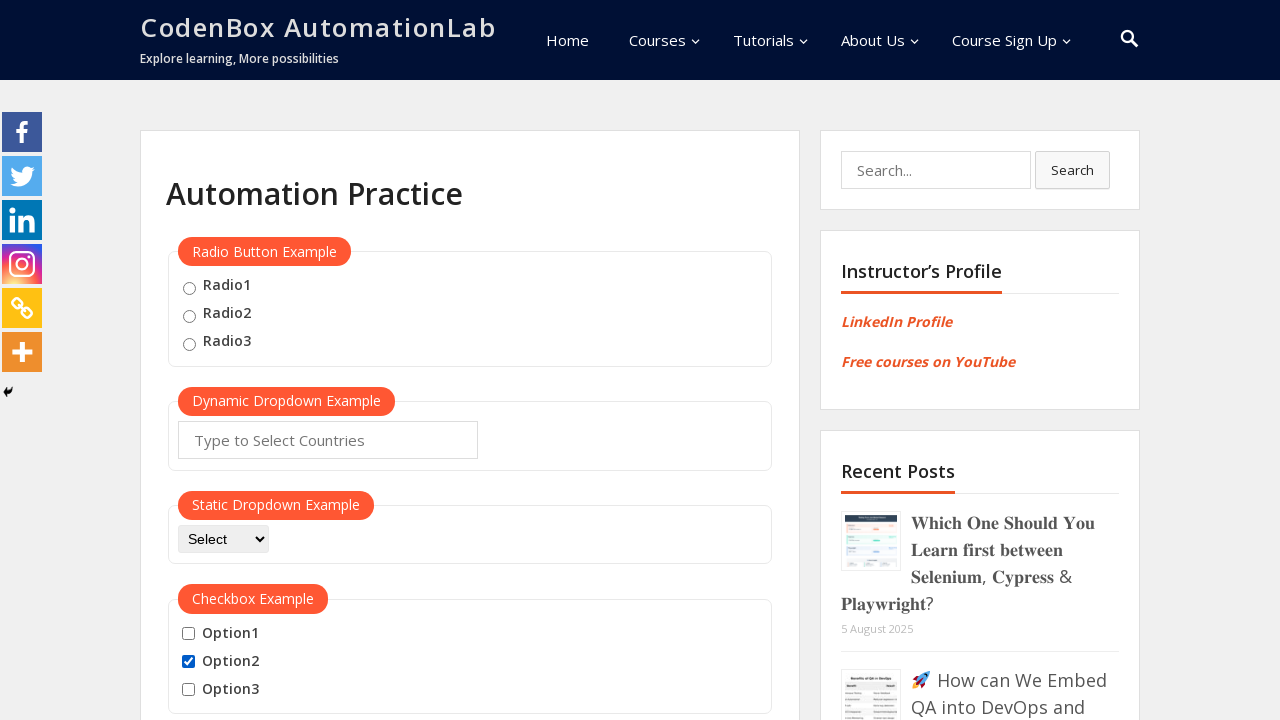

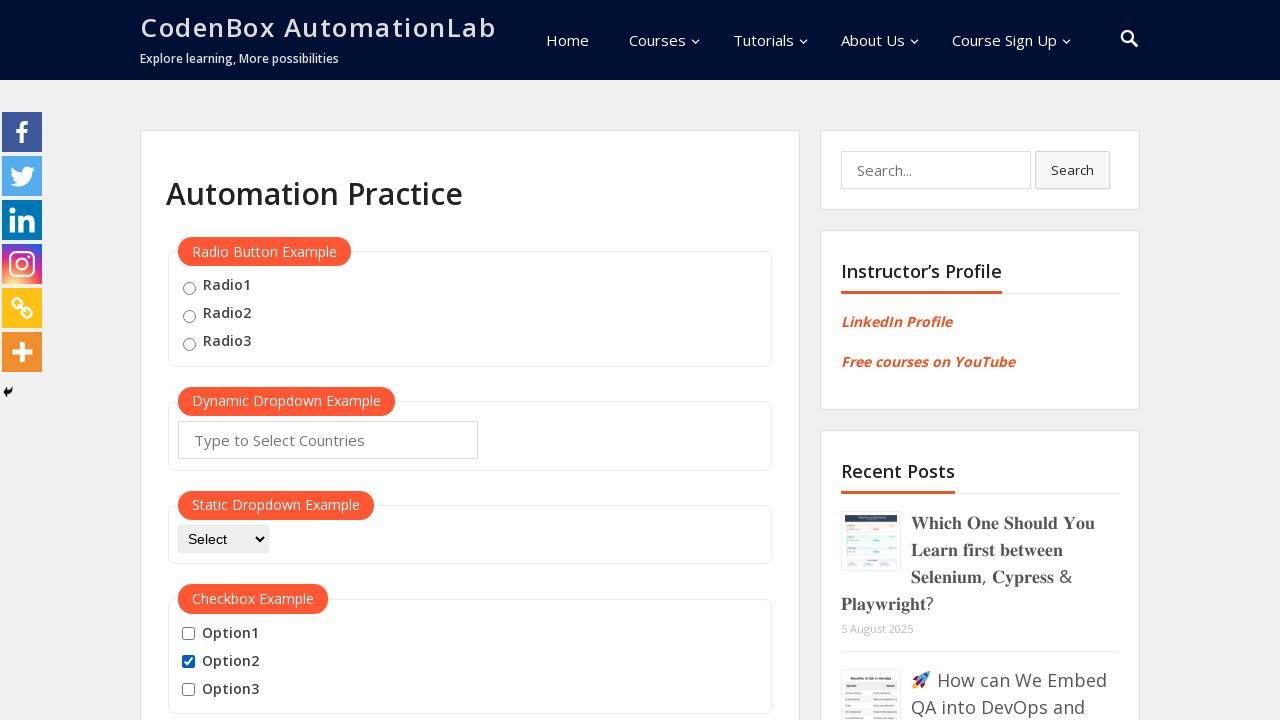